Tests dropdown selection functionality including single select, multiple select with various methods, and deselection operations on a test page

Starting URL: https://letcode.in/test

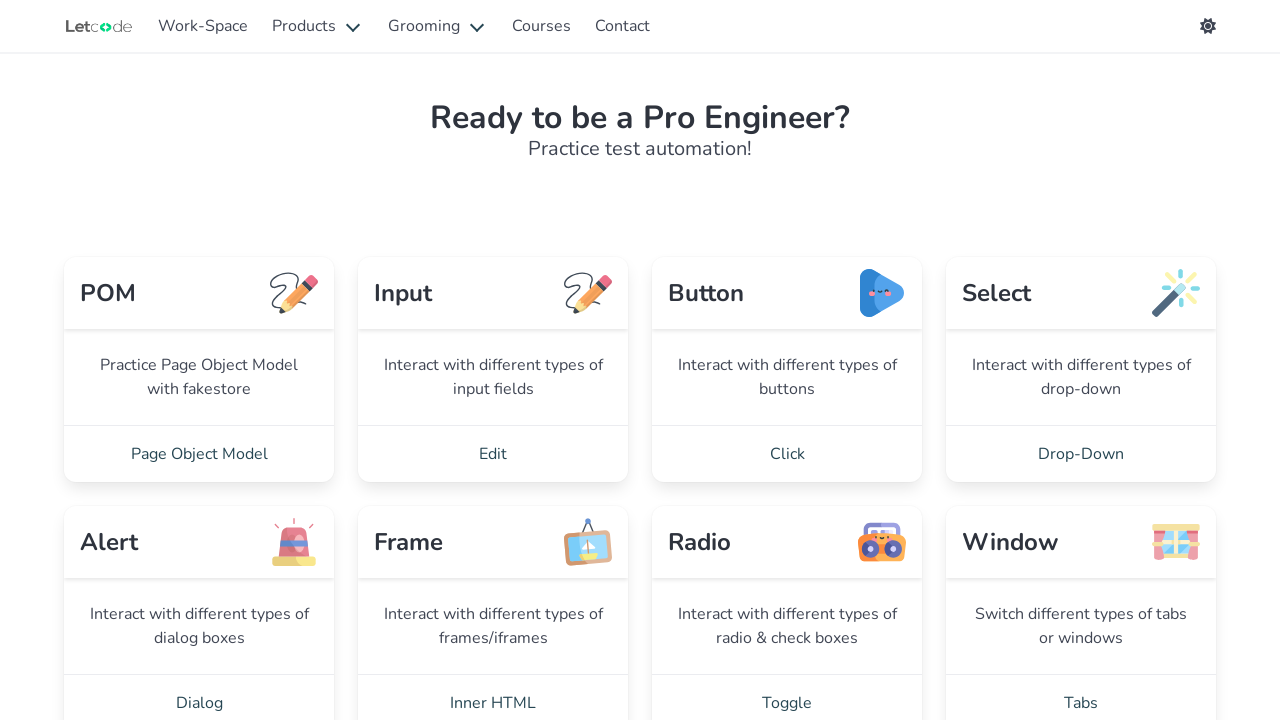

Clicked on dropdowns link to navigate to test page at (1081, 454) on a[href='/dropdowns']
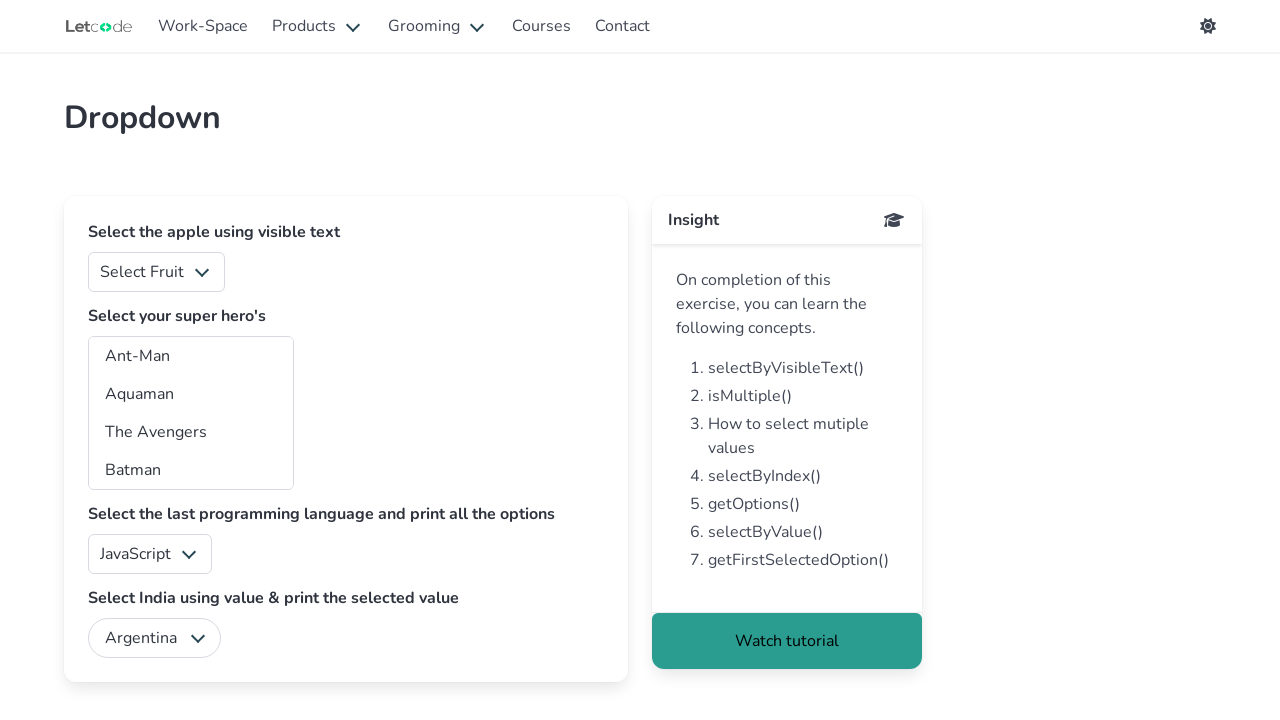

Selected 'Banana' from single select dropdown on #fruits
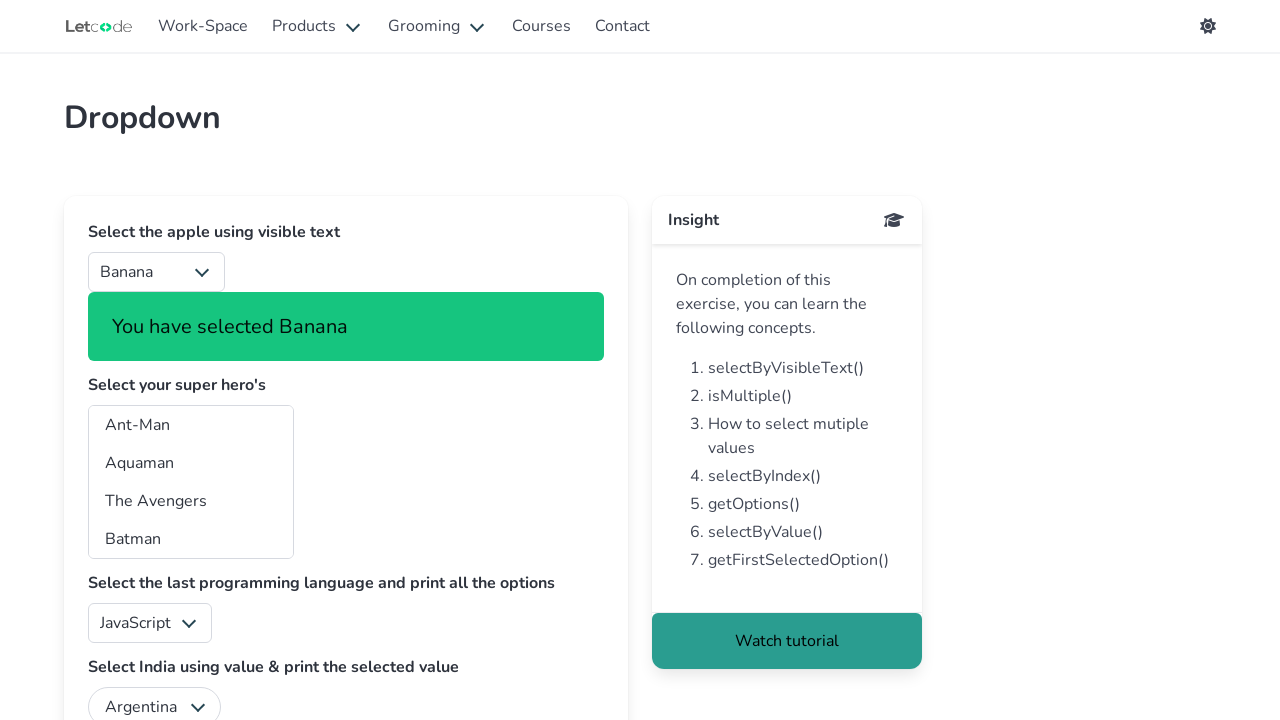

Selected multiple heroes by index (0, 1) from superheros dropdown on #superheros
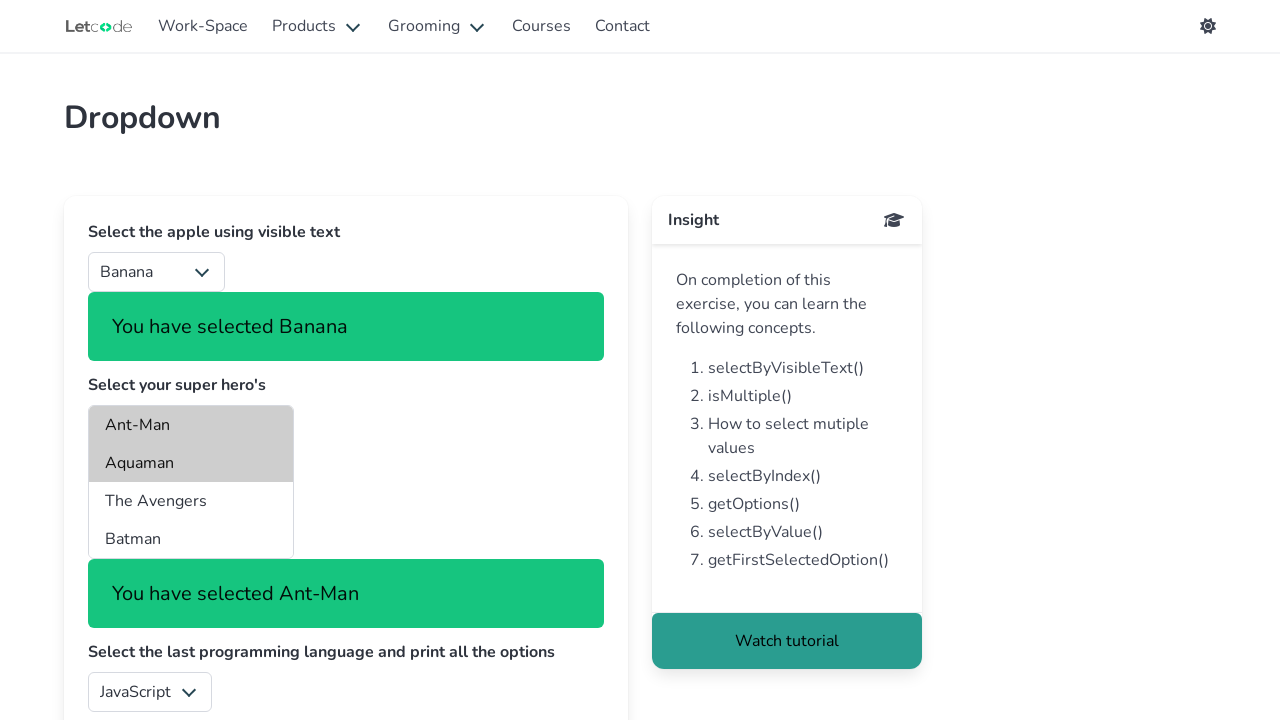

Deselected all heroes from superheros dropdown on #superheros
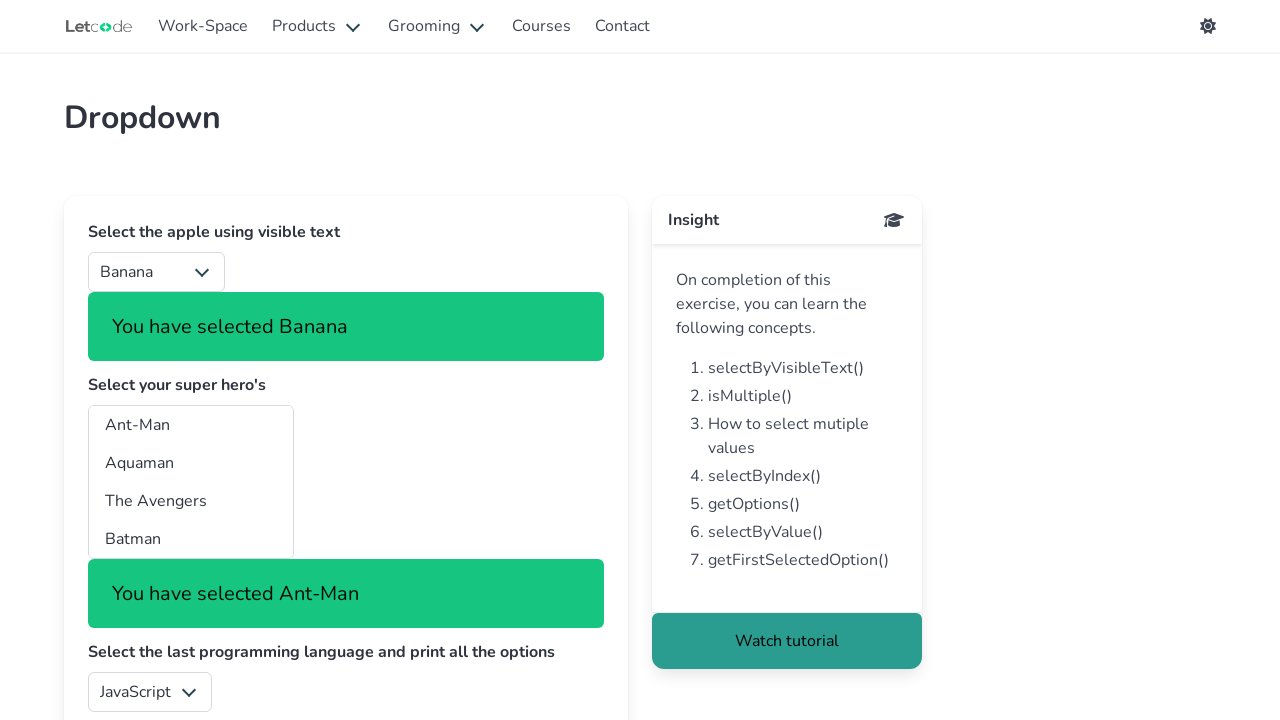

Pressed Control key down for multi-select
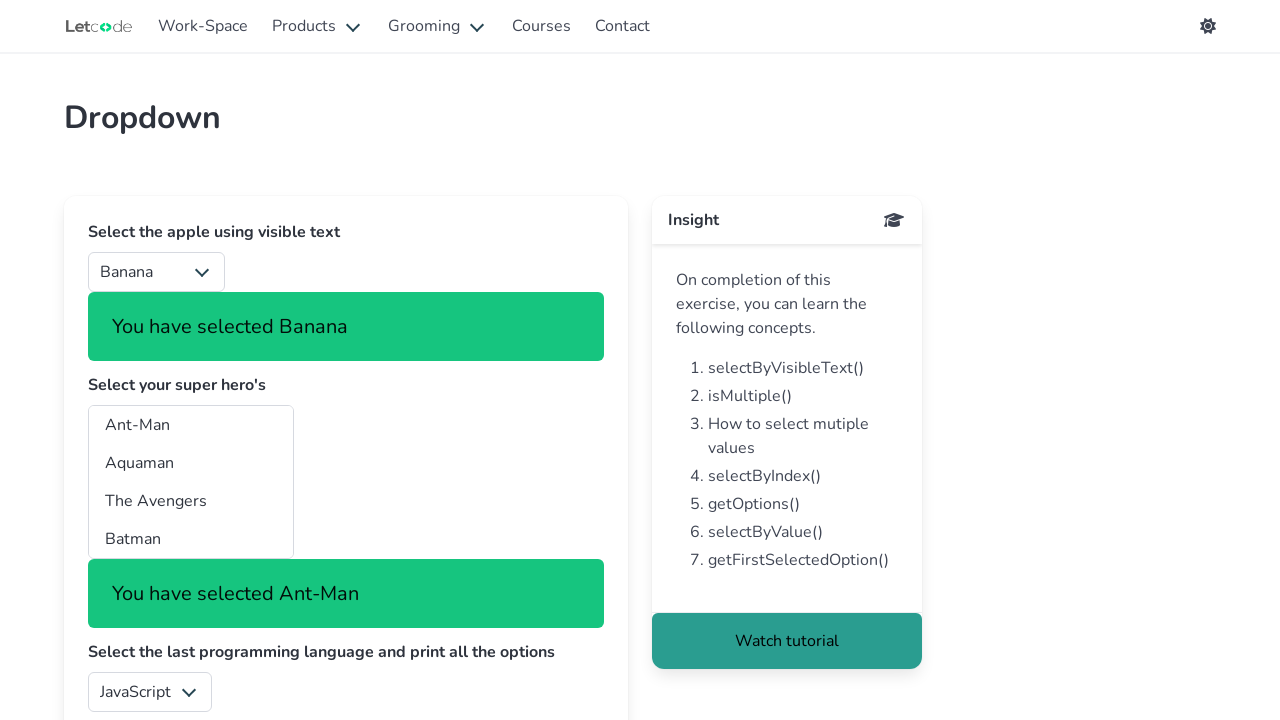

Clicked on 'Ant-Man' option while holding Control at (191, 425) on xpath=//option[.='Ant-Man']
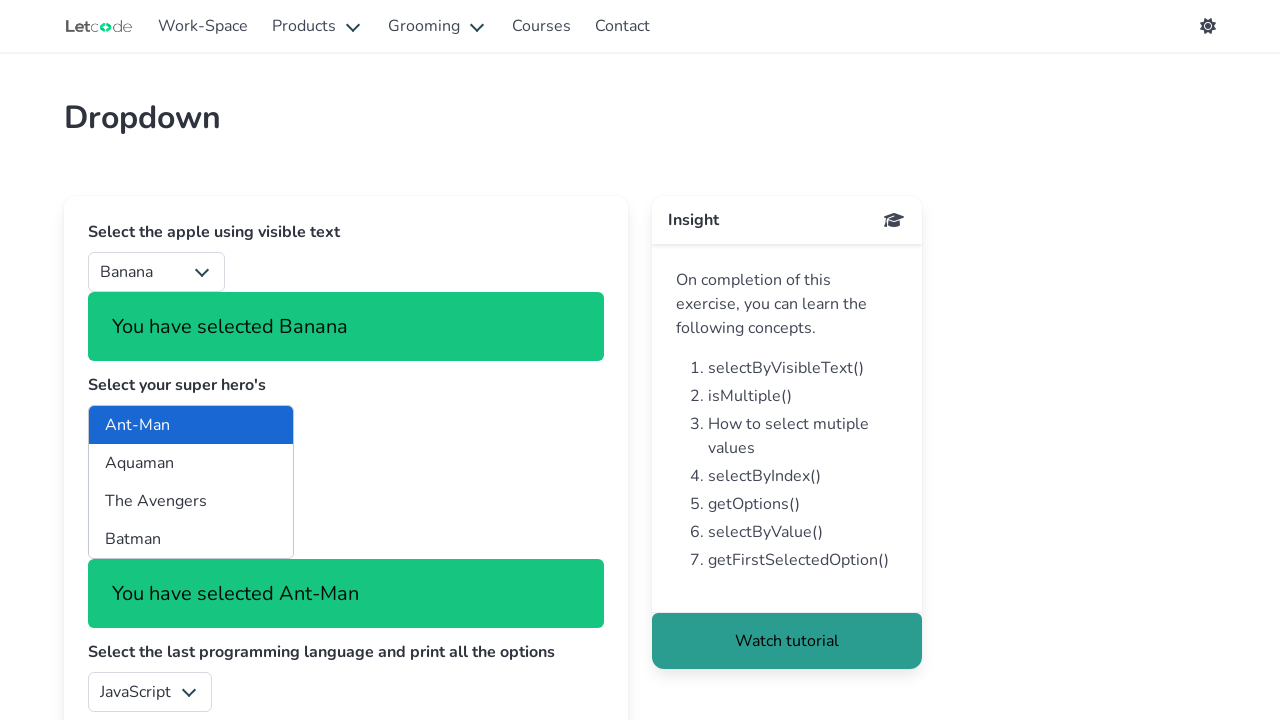

Clicked on 'Aquaman' option while holding Control at (191, 463) on xpath=//option[.='Aquaman']
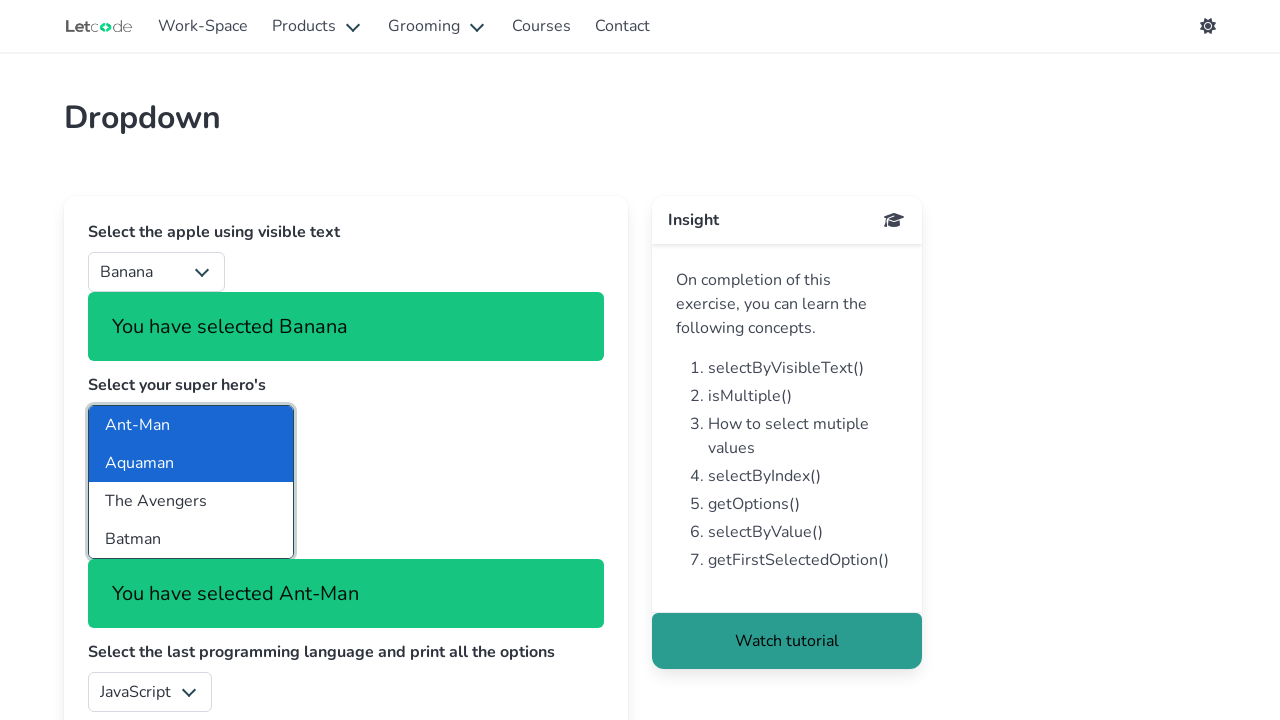

Clicked on 'Batman' option while holding Control at (191, 539) on xpath=//option[.='Batman']
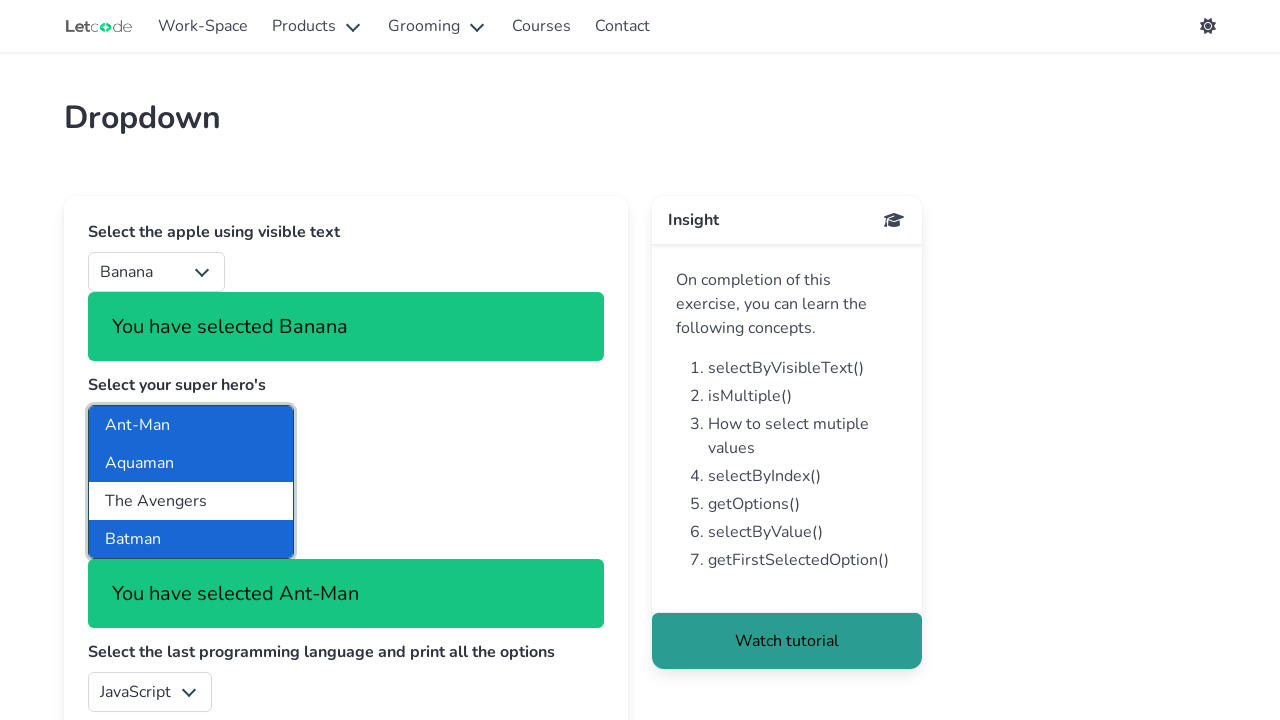

Released Control key after multi-select
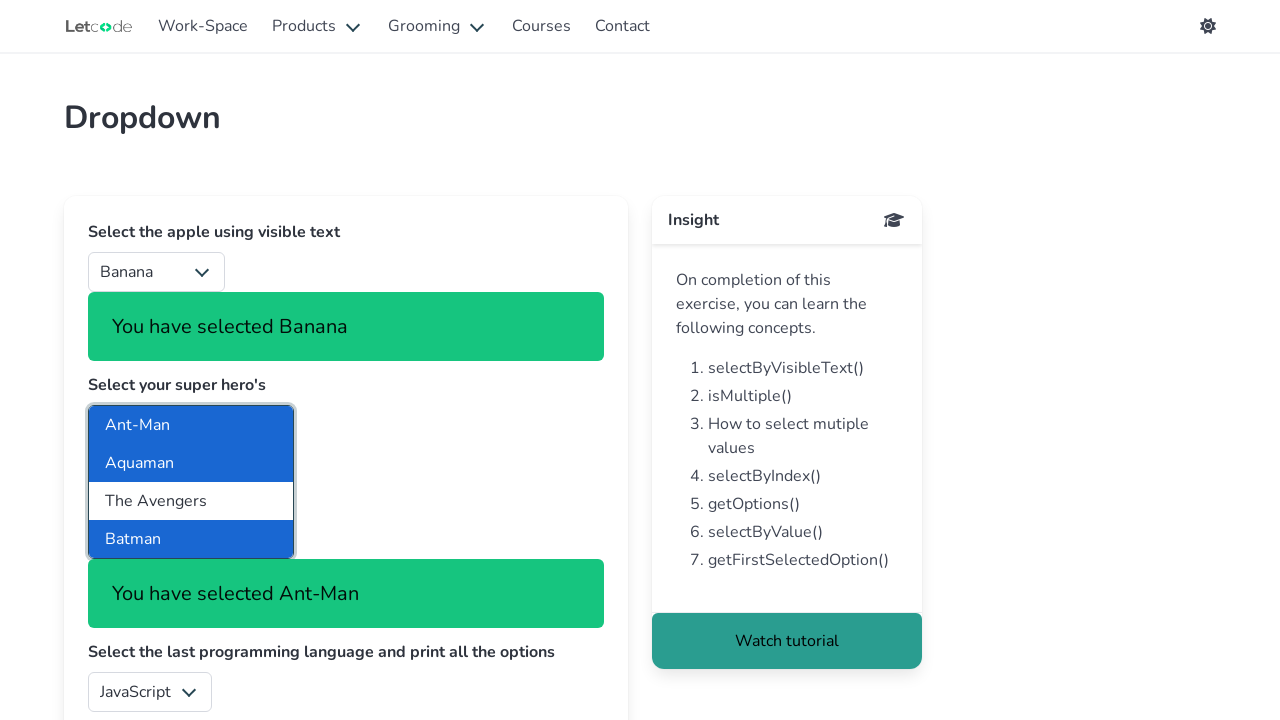

Deselected all heroes from superheros dropdown on #superheros
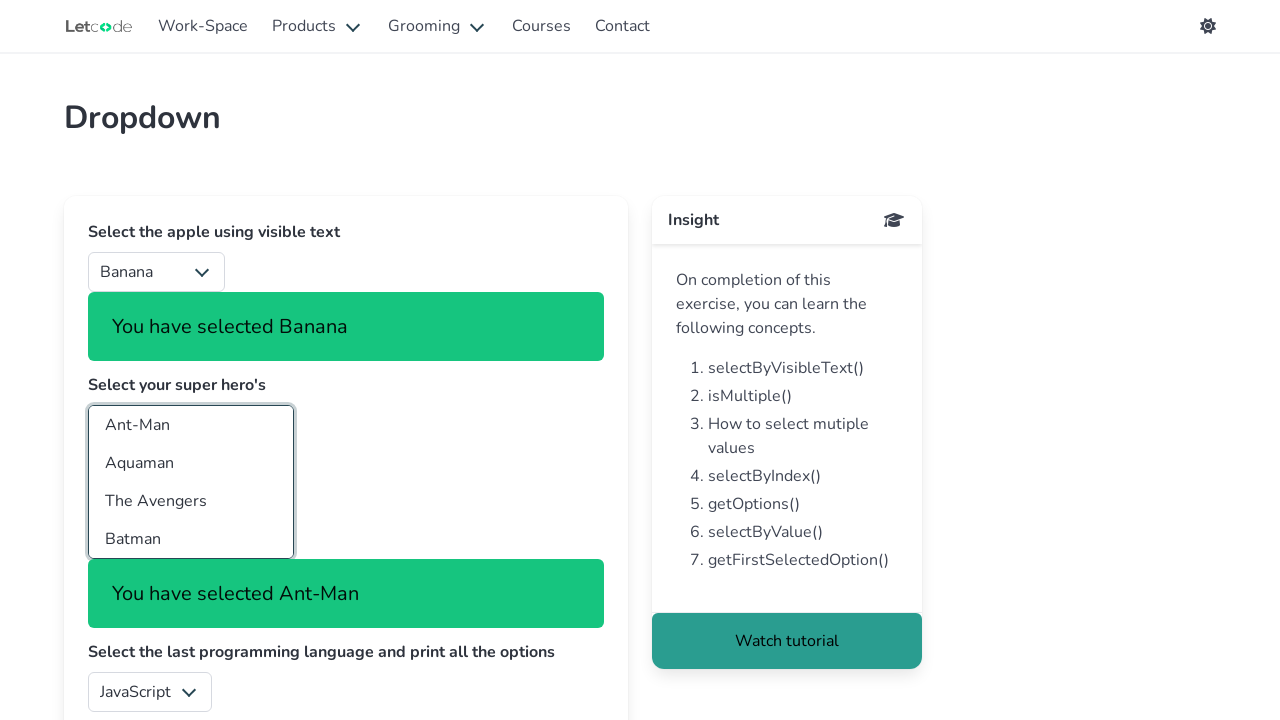

Performed drag selection from 'Ant-Man' to 'Batman' option at (191, 539)
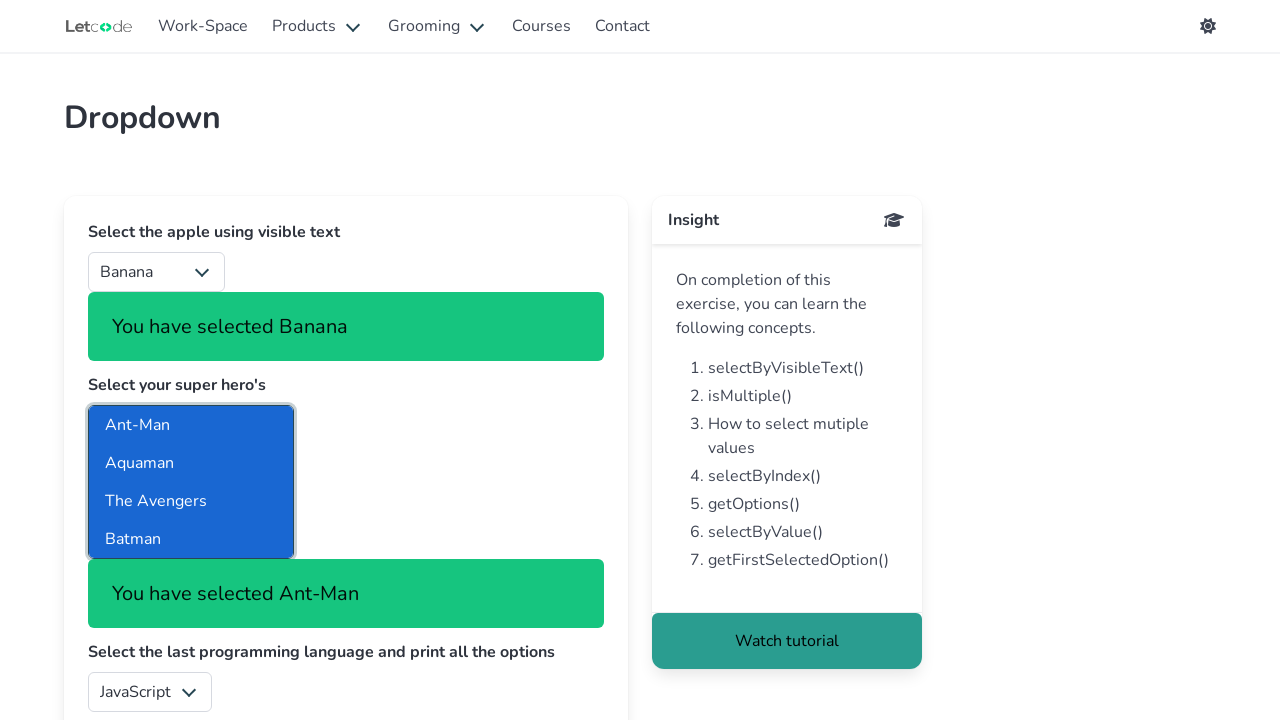

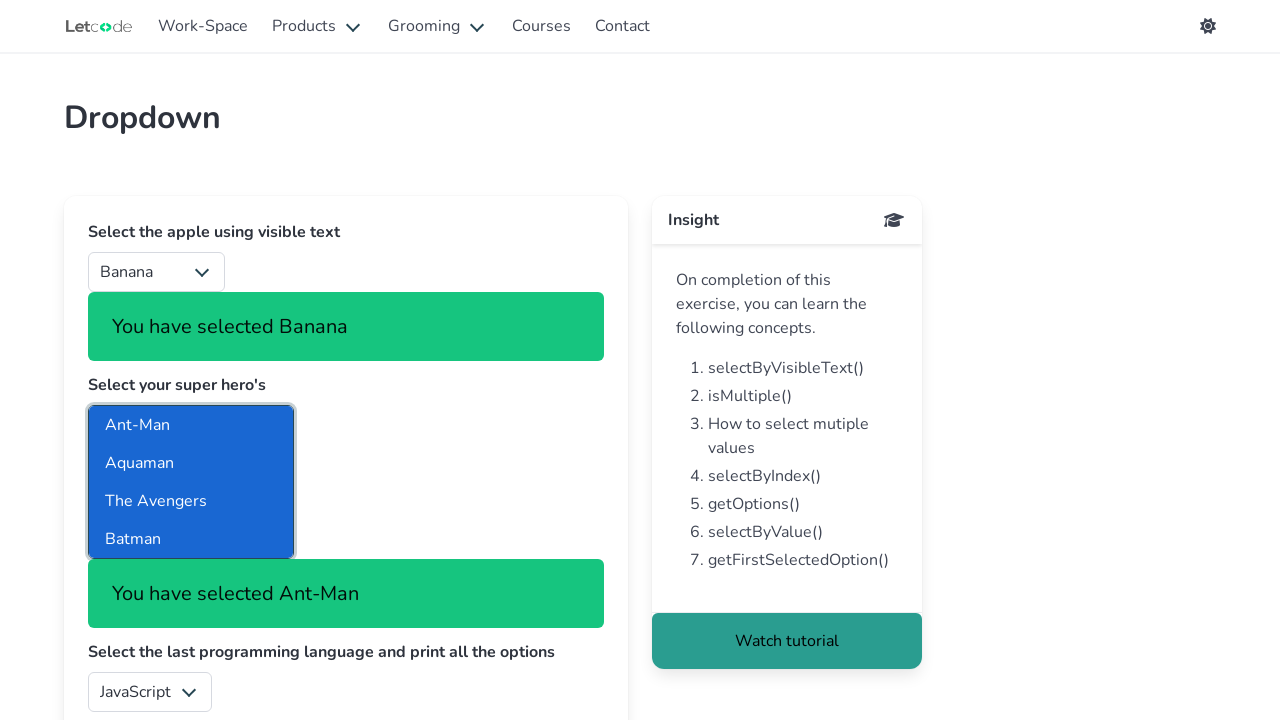